Tests the Selenium website search functionality by clicking the search magnifier, entering a search query, selecting a search result, navigating through the documentation, and verifying the page title.

Starting URL: https://www.selenium.dev/

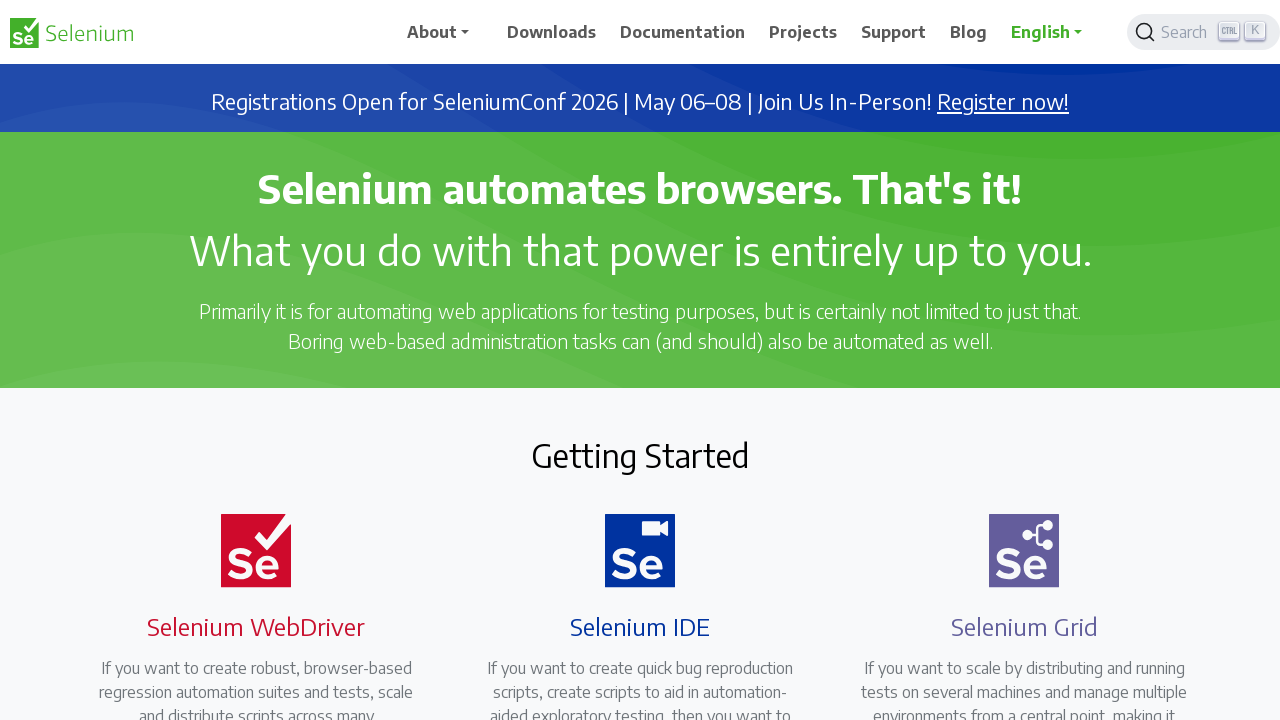

Waited for search magnifier button to load
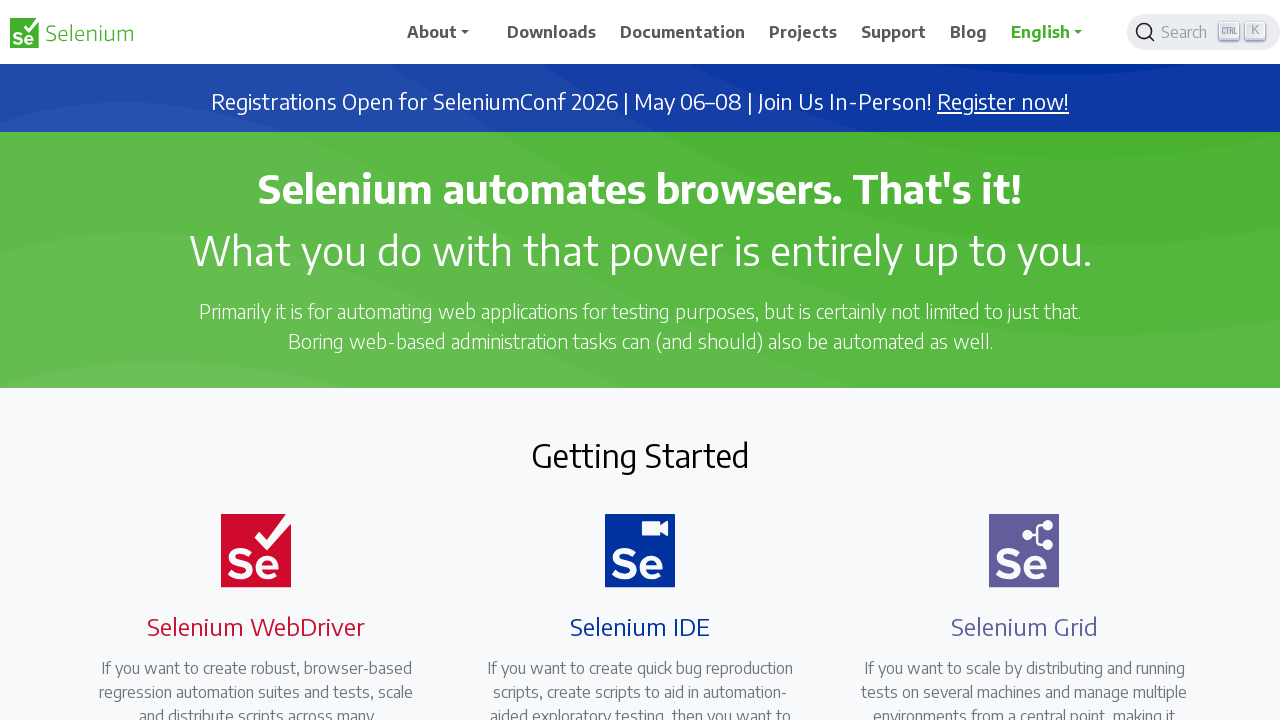

Clicked search magnifier button to open search at (1187, 32) on xpath=//*[@id='docsearch-1']/button/span[1]/span
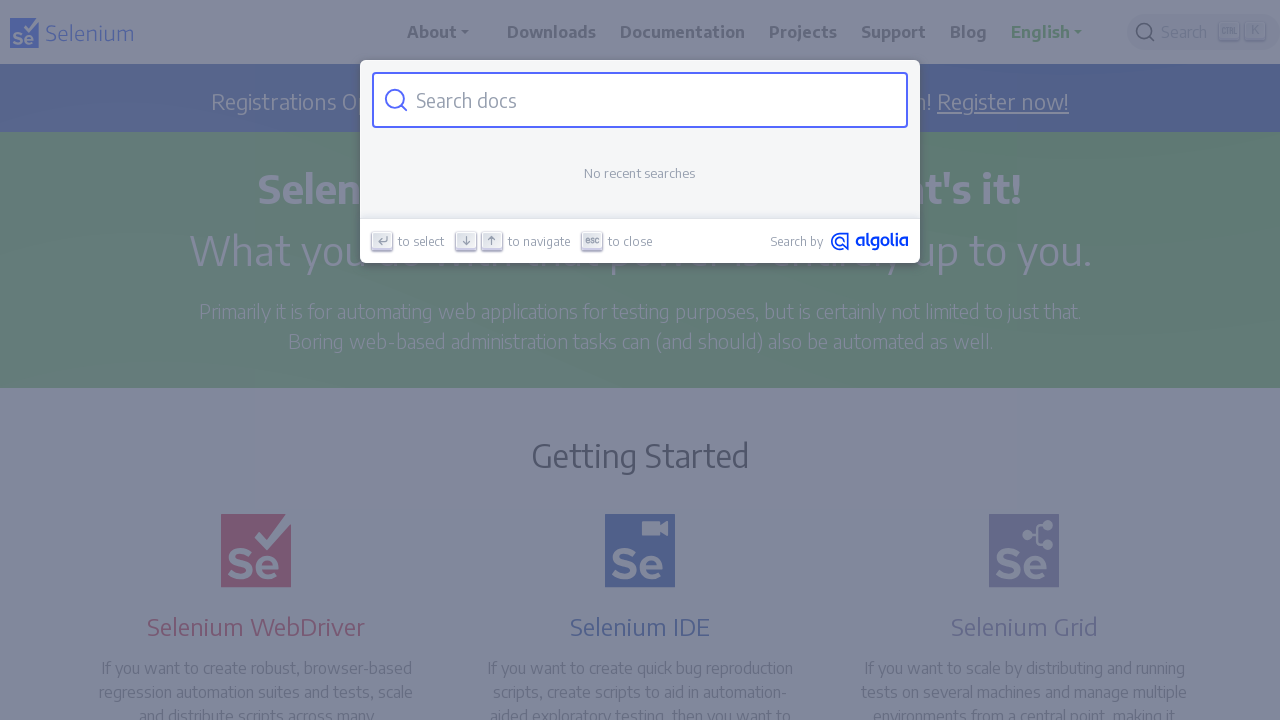

Waited for search input field to appear
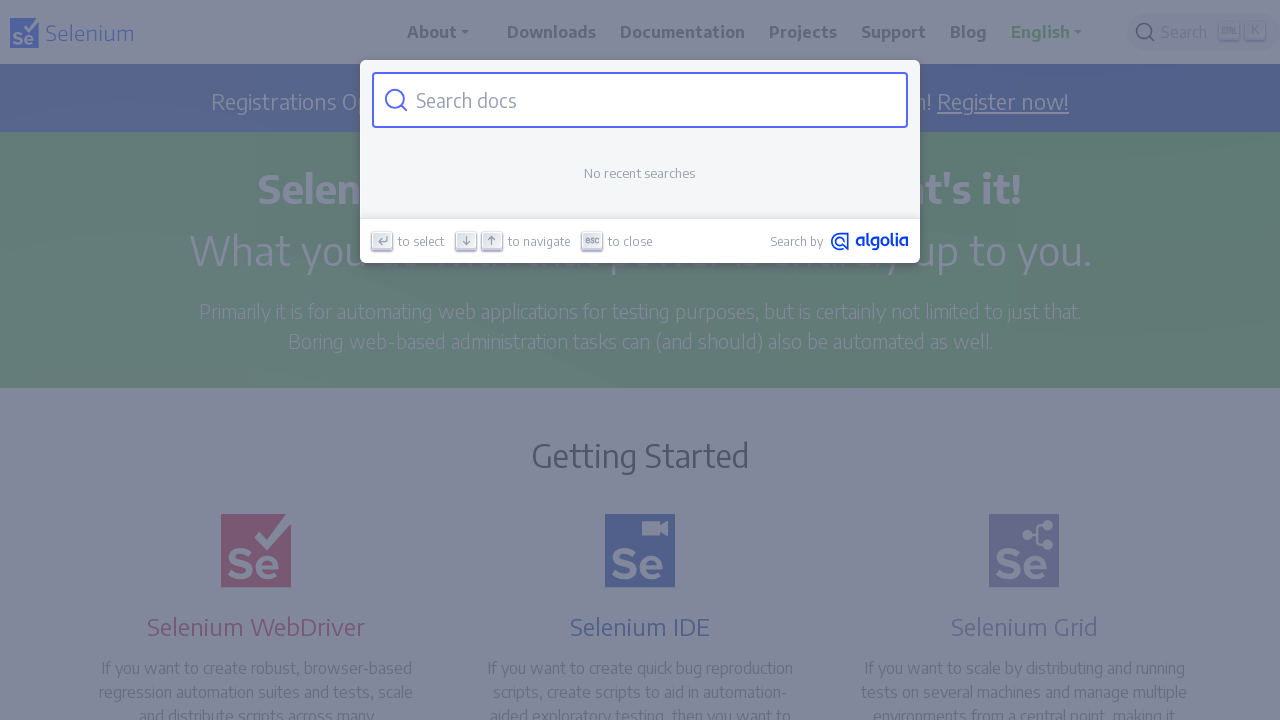

Entered 'Selenium WebDriver' in search field on #docsearch-input
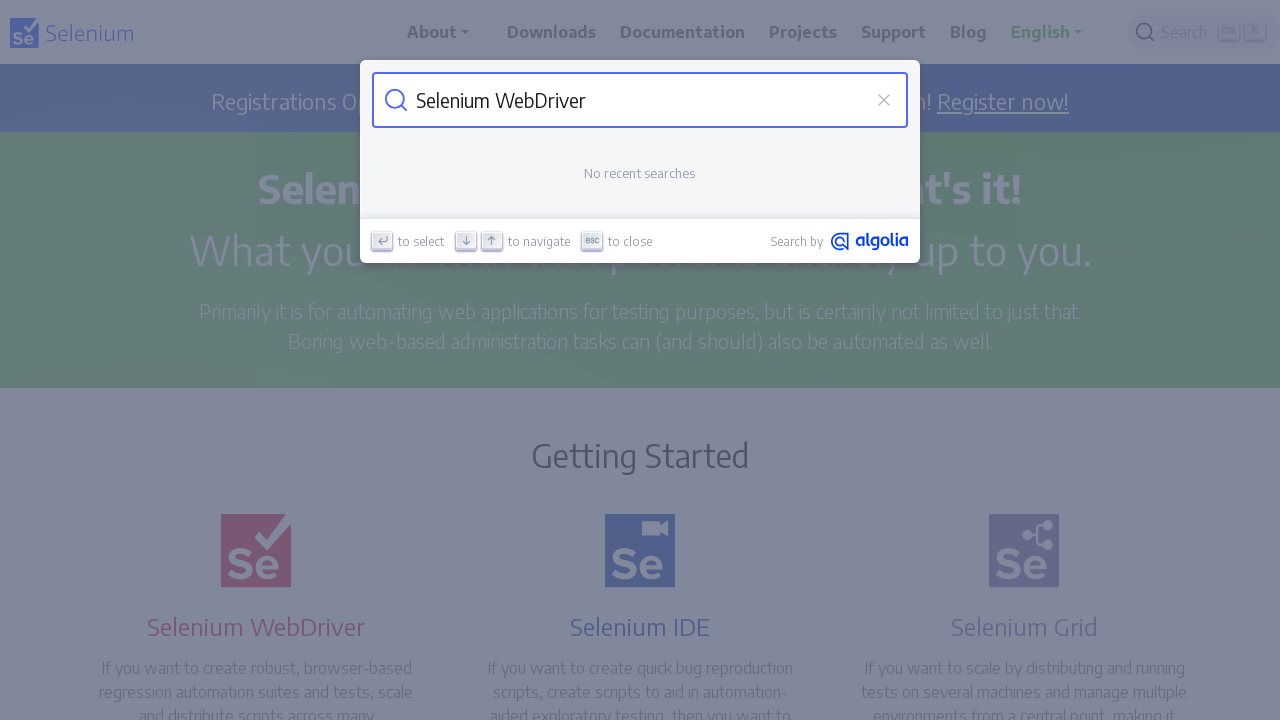

Waited for first search result to appear
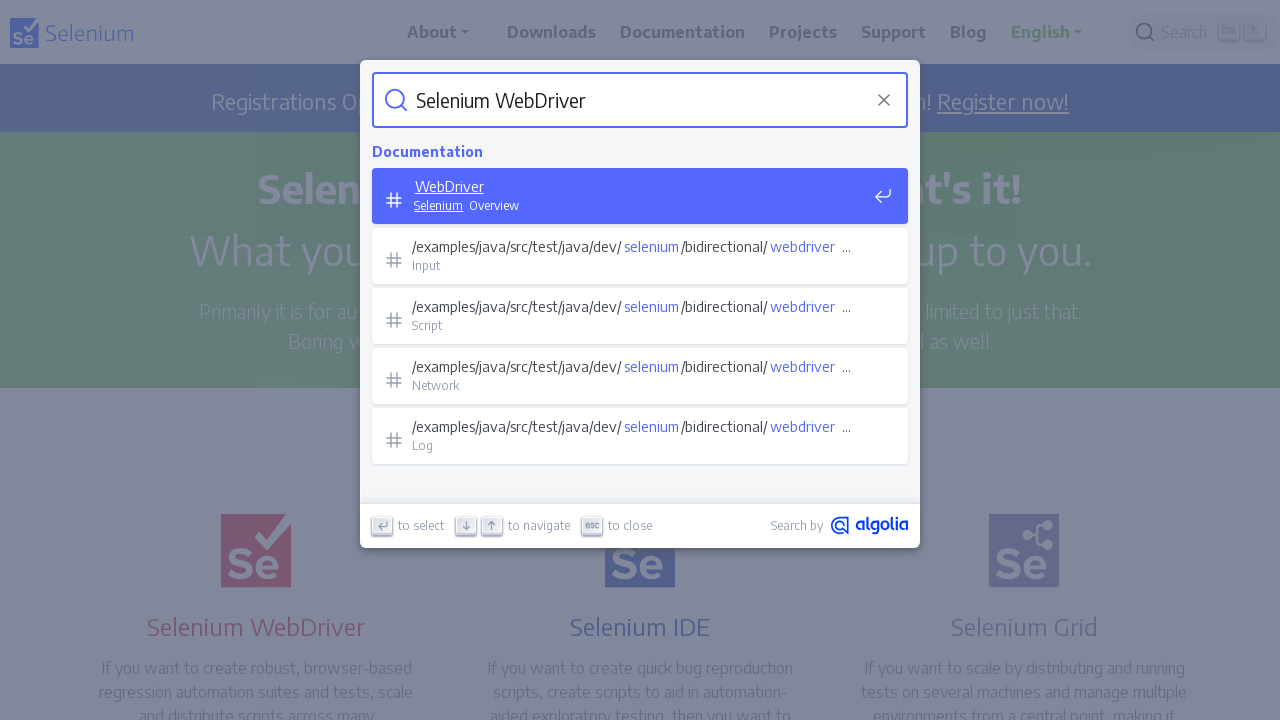

Clicked first search result at (640, 198) on #docsearch-item-0
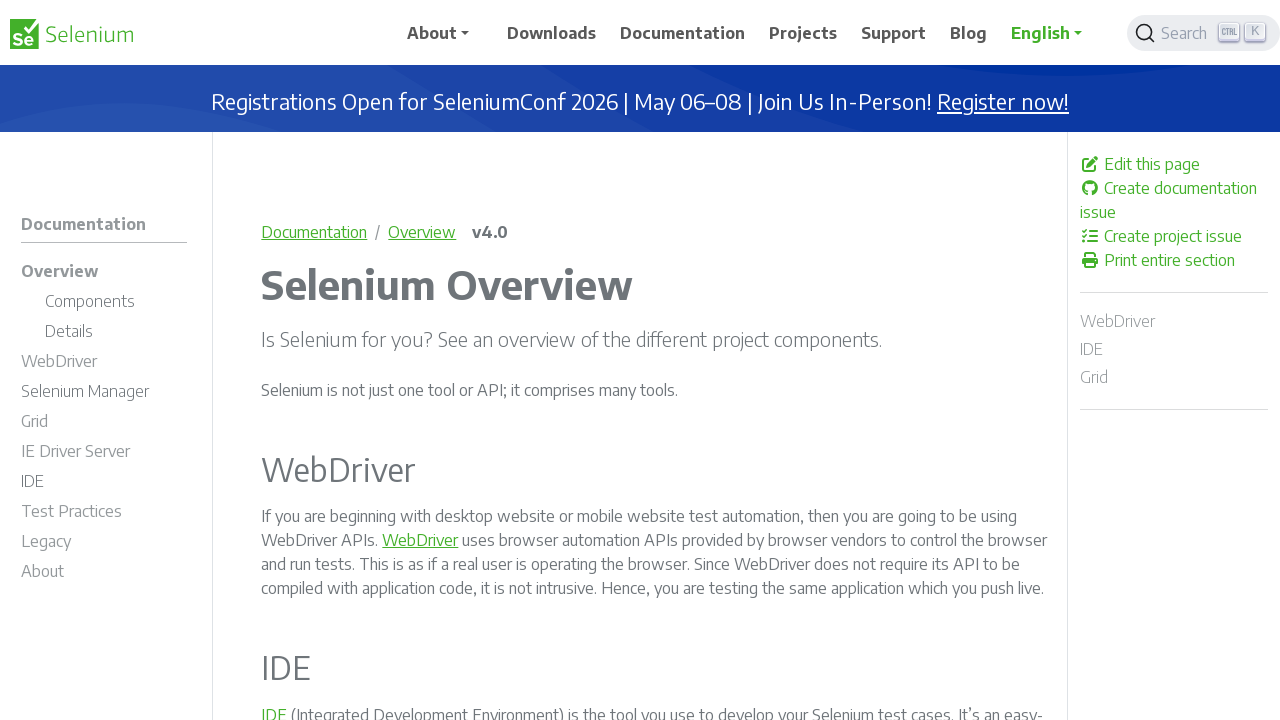

Waited for WebDriver documentation navigation item
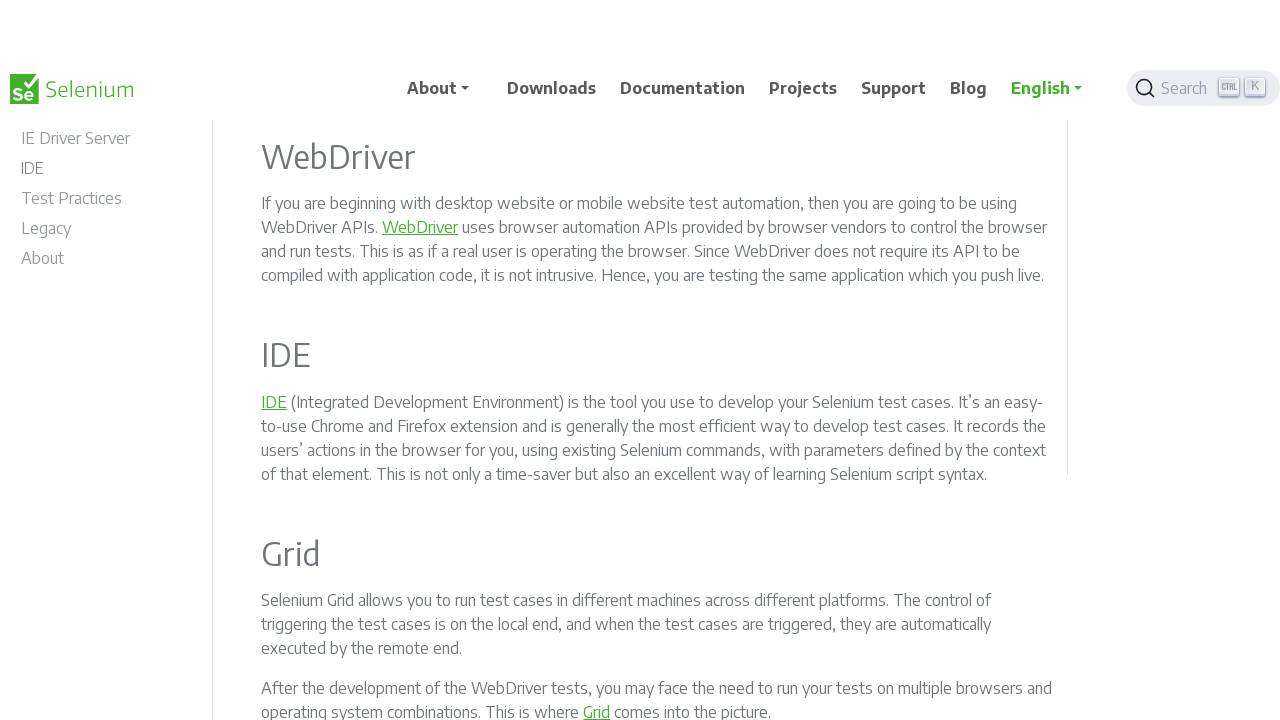

Clicked WebDriver documentation navigation item at (104, 364) on #m-documentationwebdriver-li
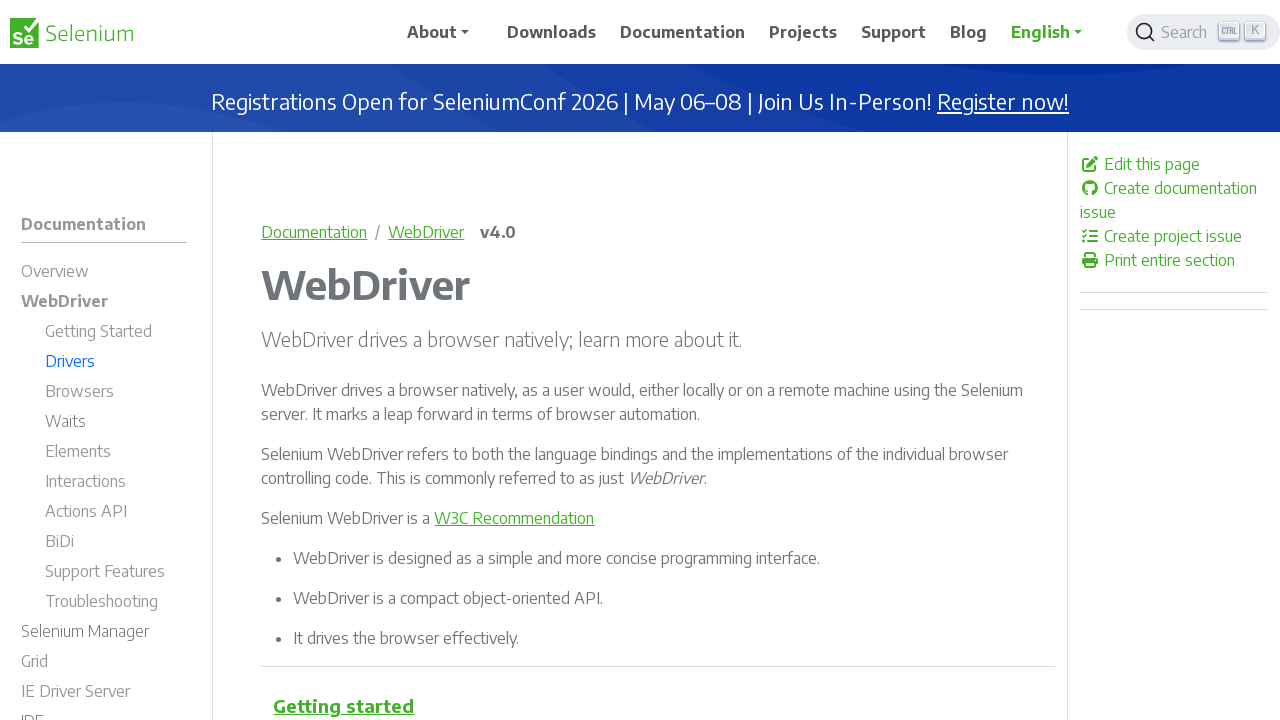

Waited for h5 hyperlink to load
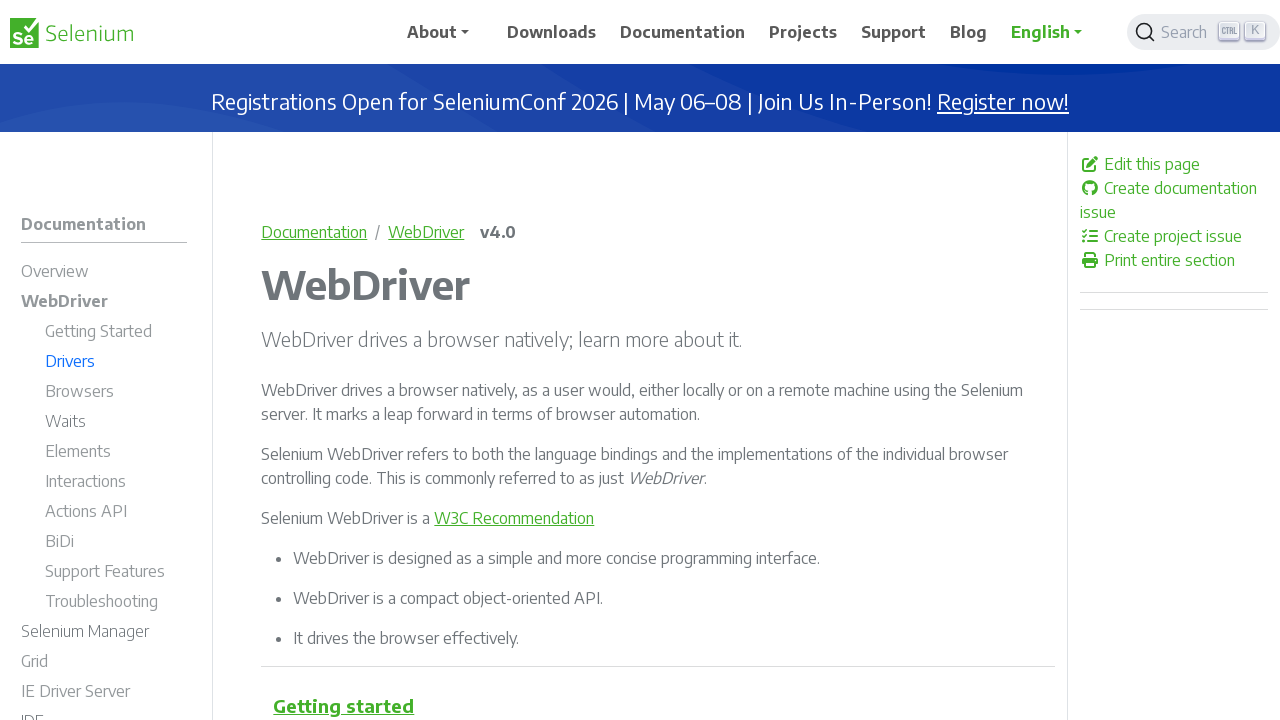

Clicked h5 hyperlink at (344, 705) on xpath=//h5/a
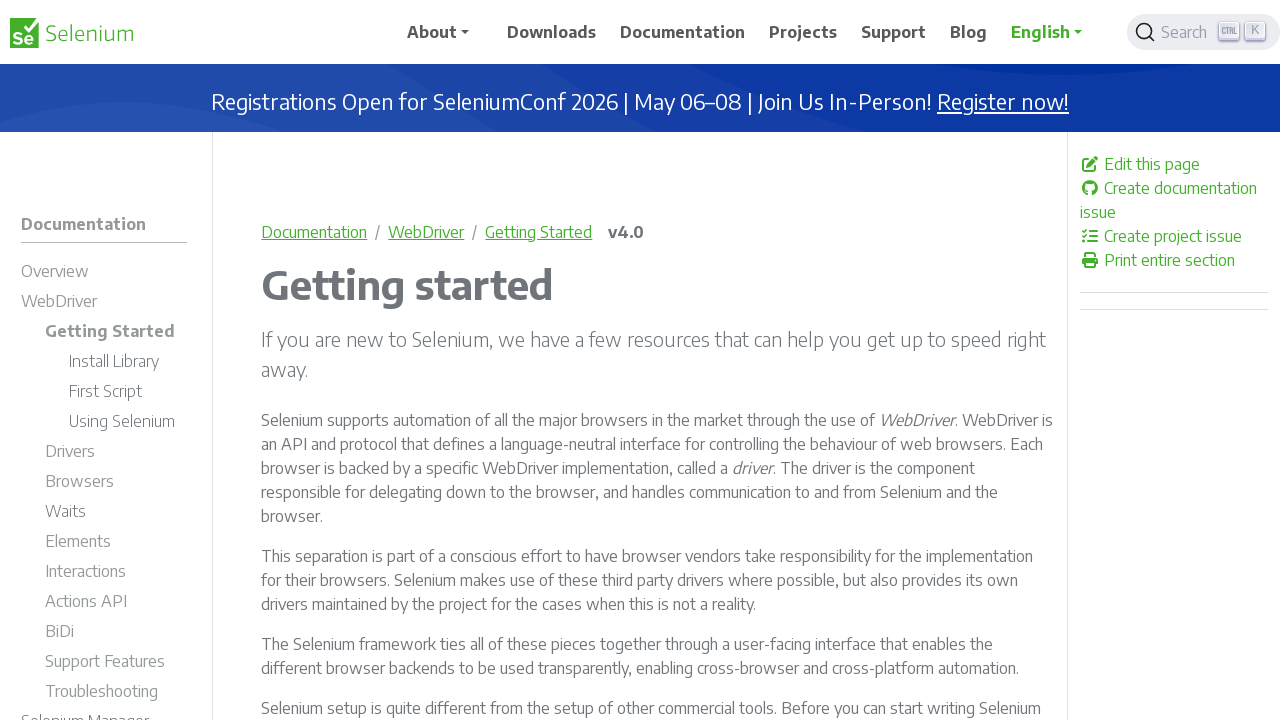

Waited for page title h1 heading to load
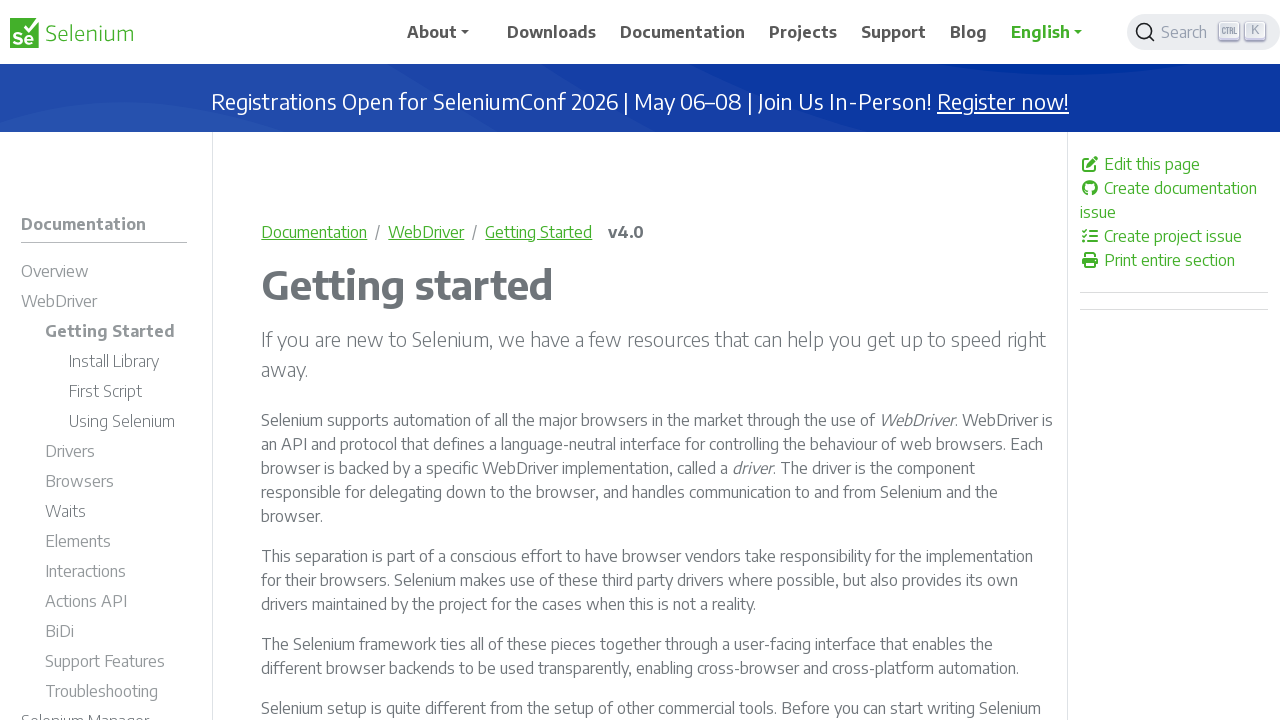

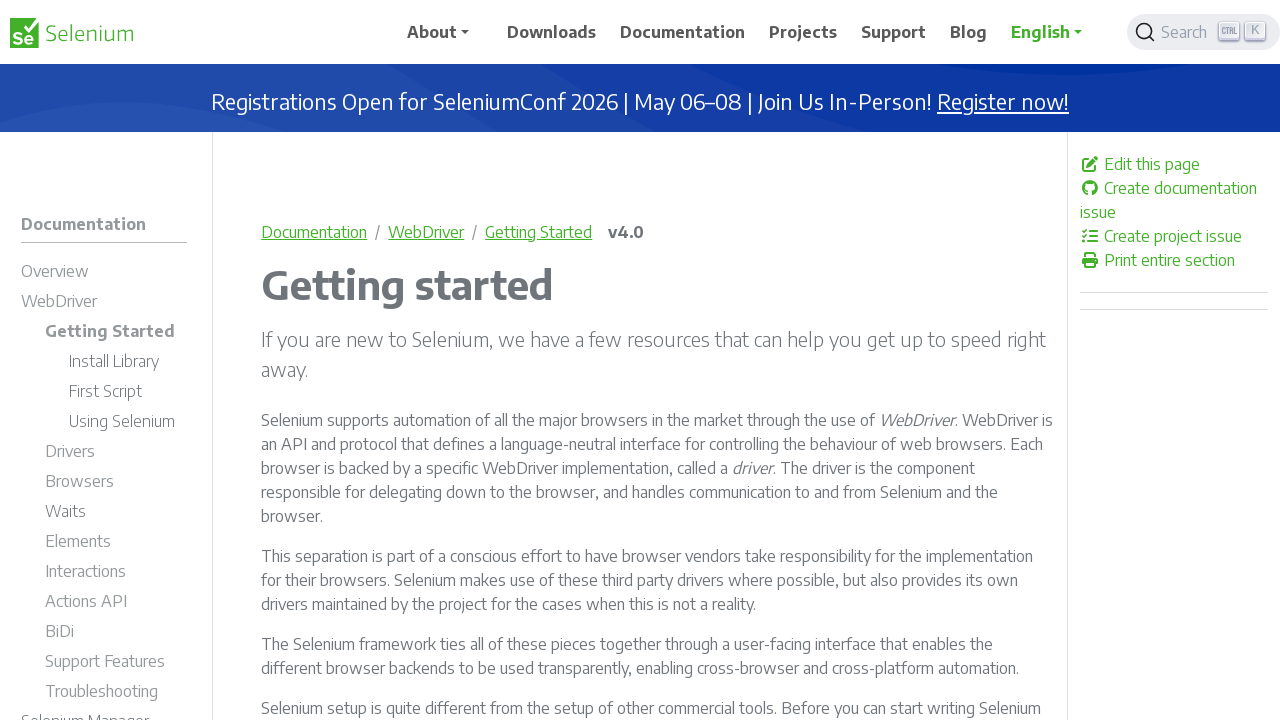